Tests that the clear completed button displays the correct text

Starting URL: https://demo.playwright.dev/todomvc

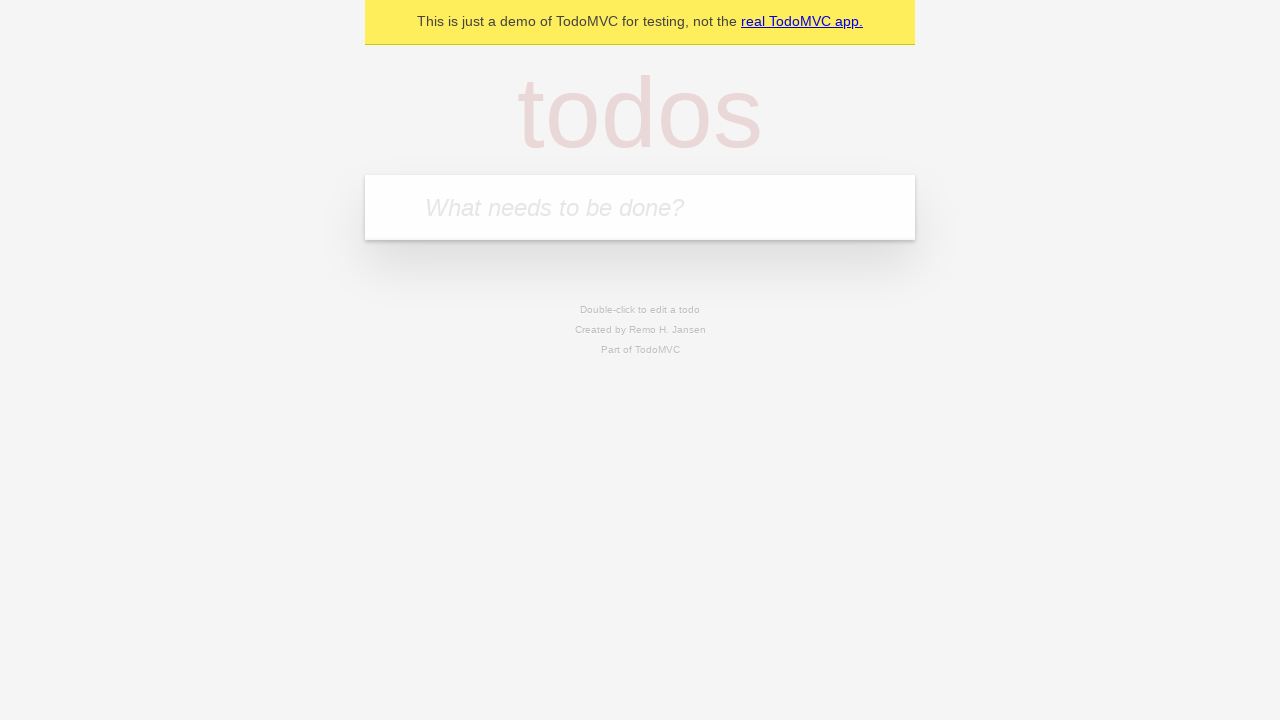

Filled new todo field with 'buy some cheese' on .new-todo
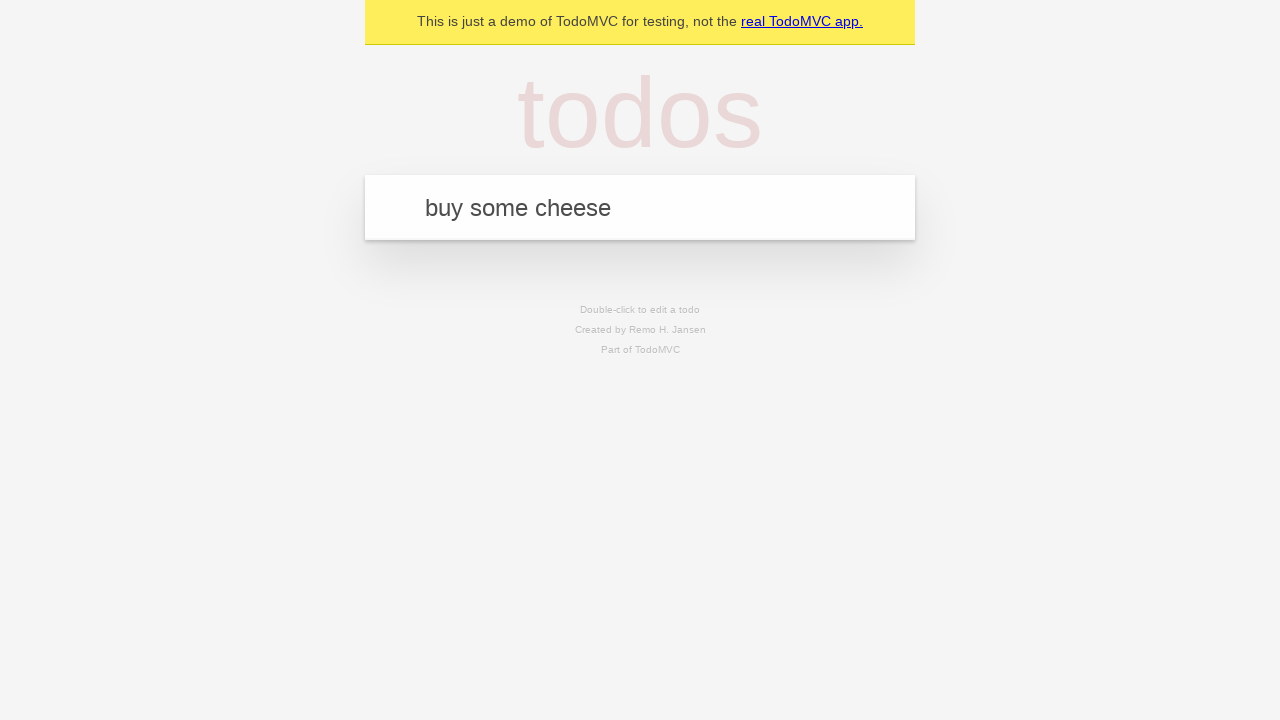

Pressed Enter to create first todo item on .new-todo
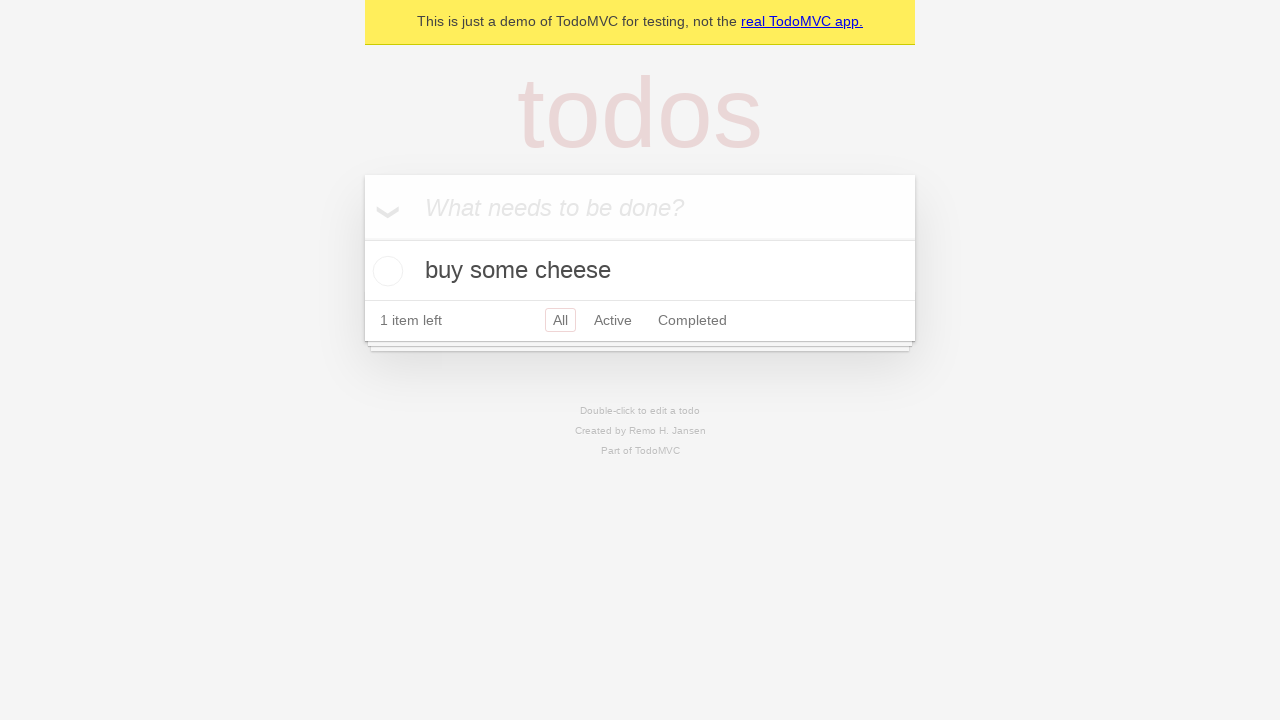

Filled new todo field with 'feed the cat' on .new-todo
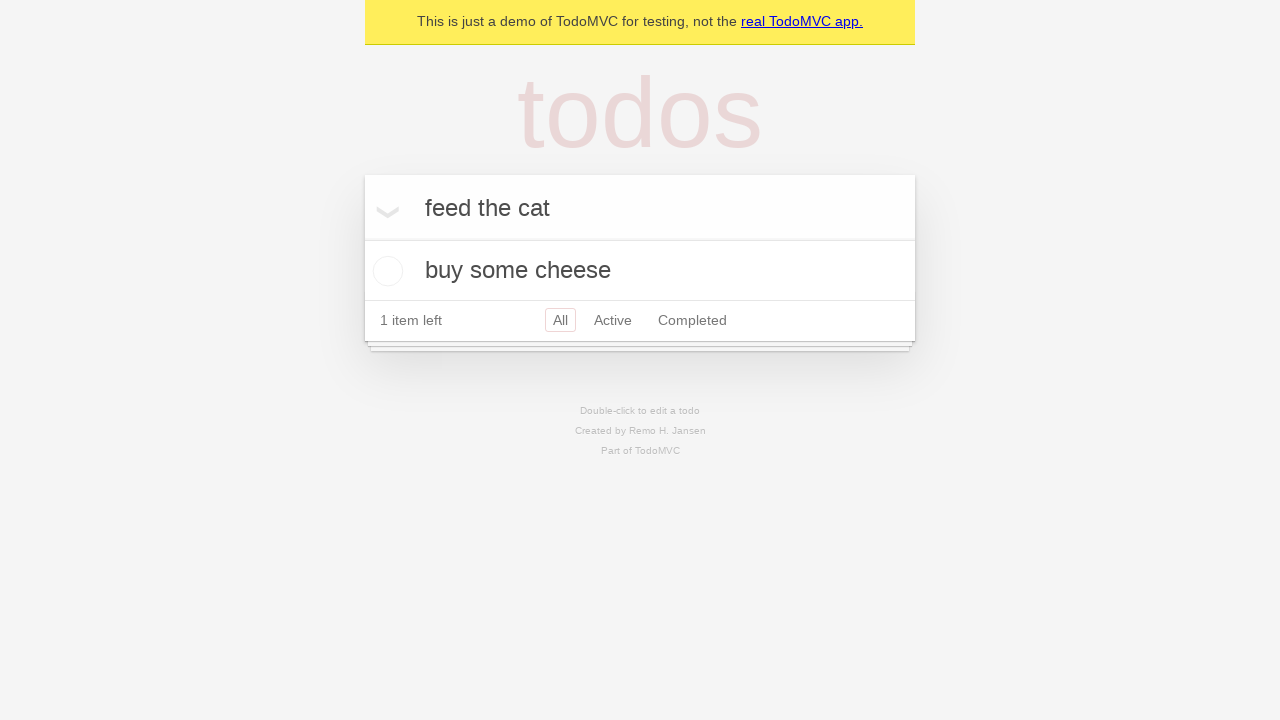

Pressed Enter to create second todo item on .new-todo
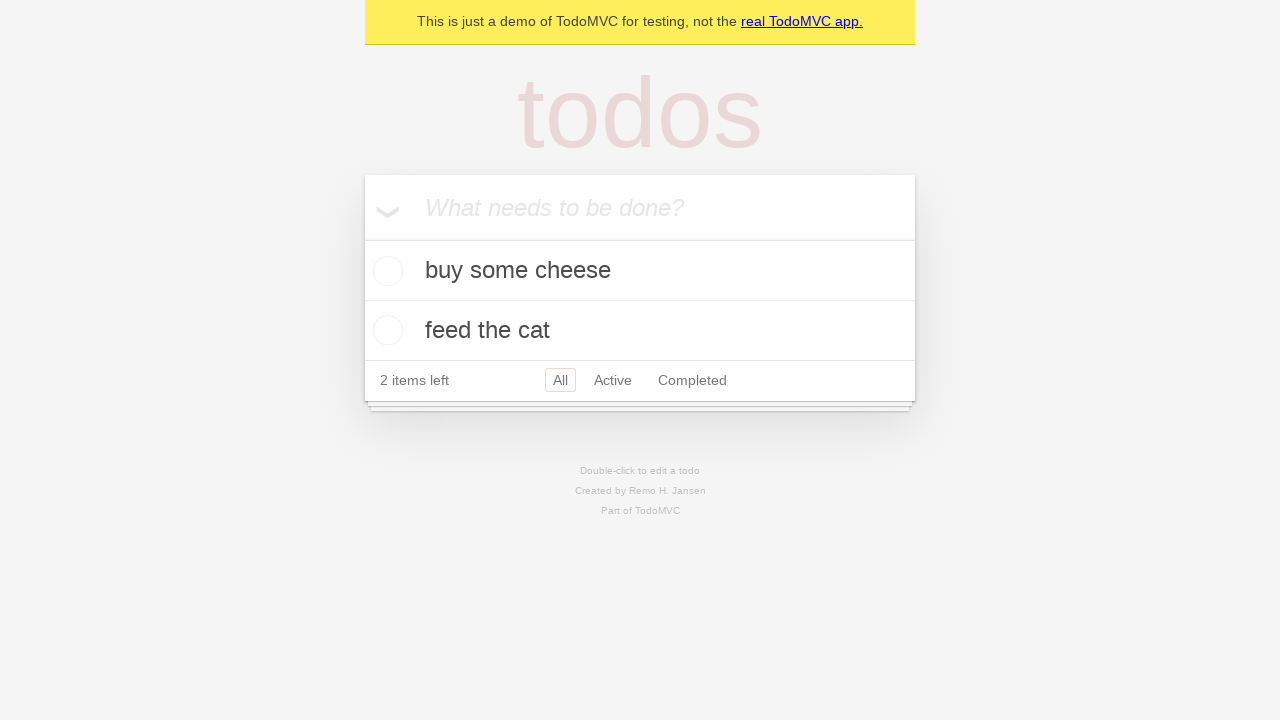

Filled new todo field with 'book a doctors appointment' on .new-todo
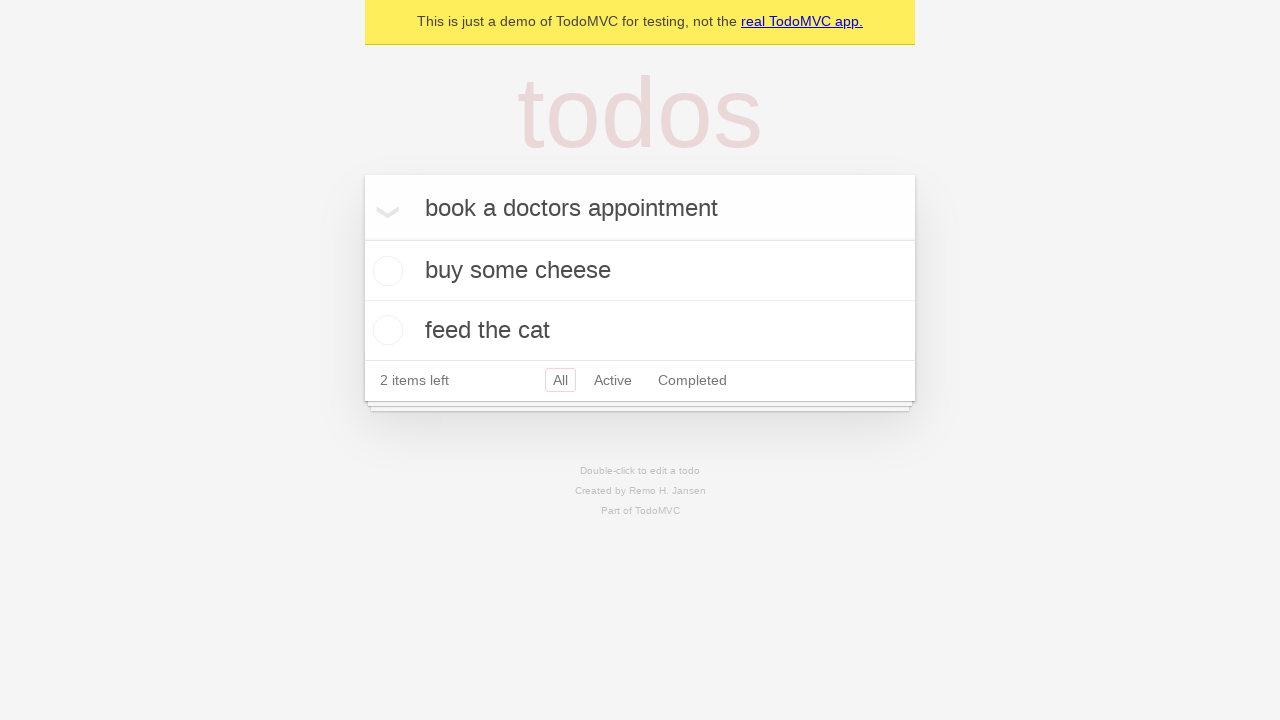

Pressed Enter to create third todo item on .new-todo
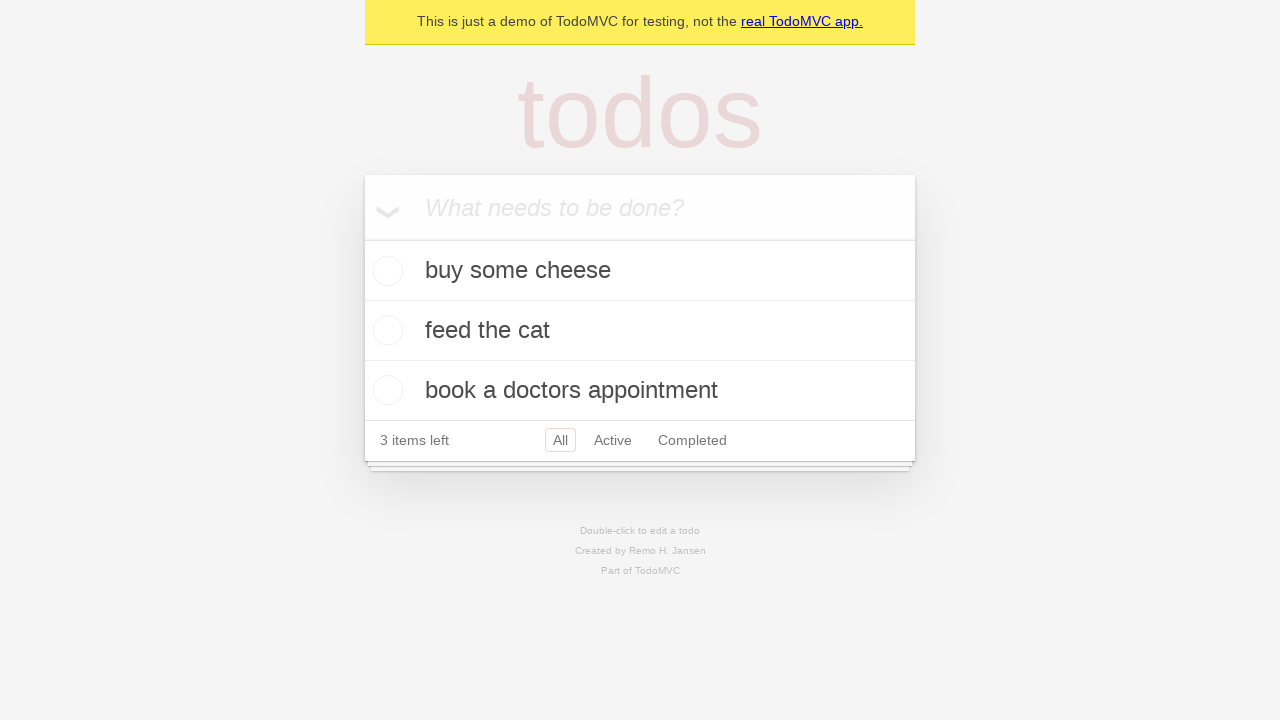

Checked the first todo item as completed at (385, 271) on .todo-list li .toggle >> nth=0
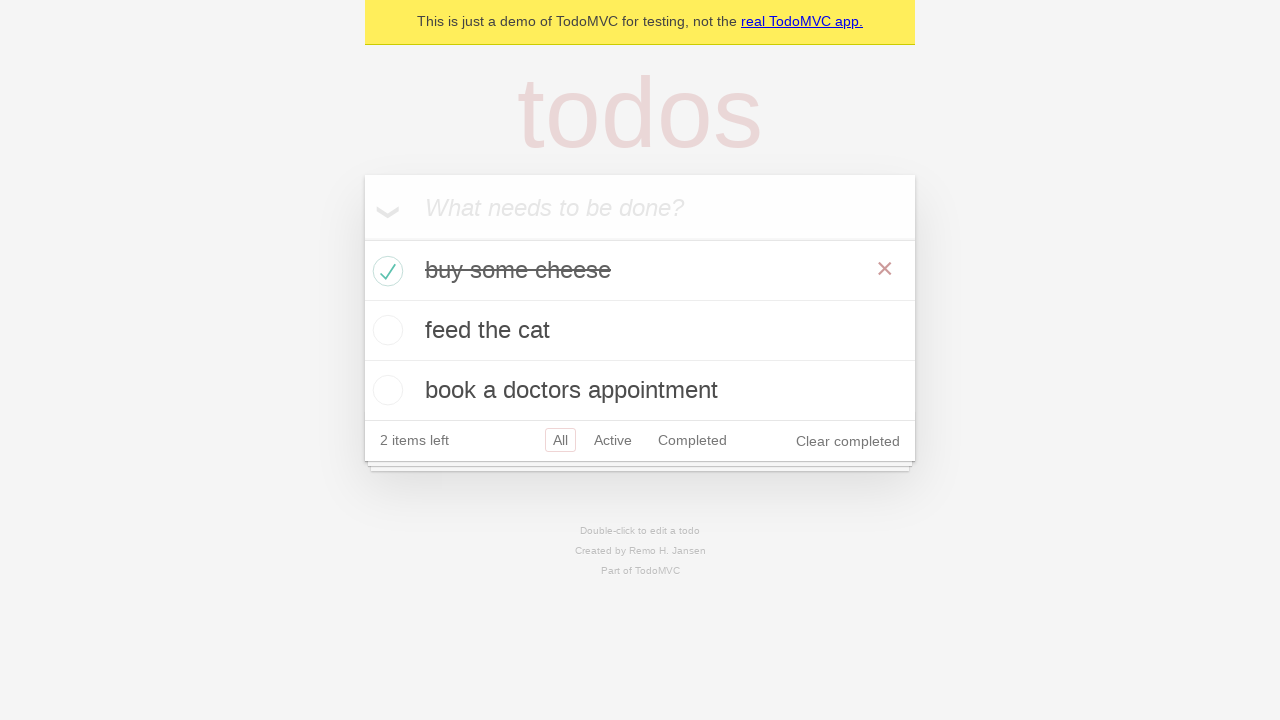

Clear completed button is now visible
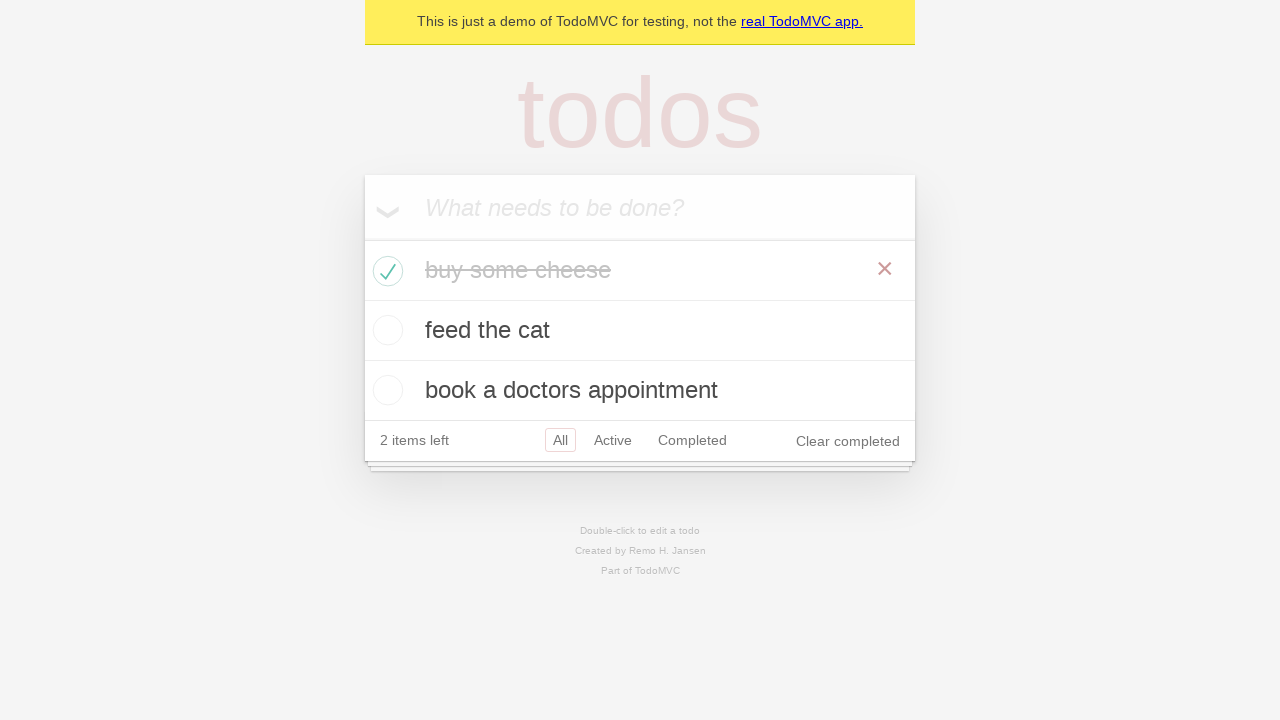

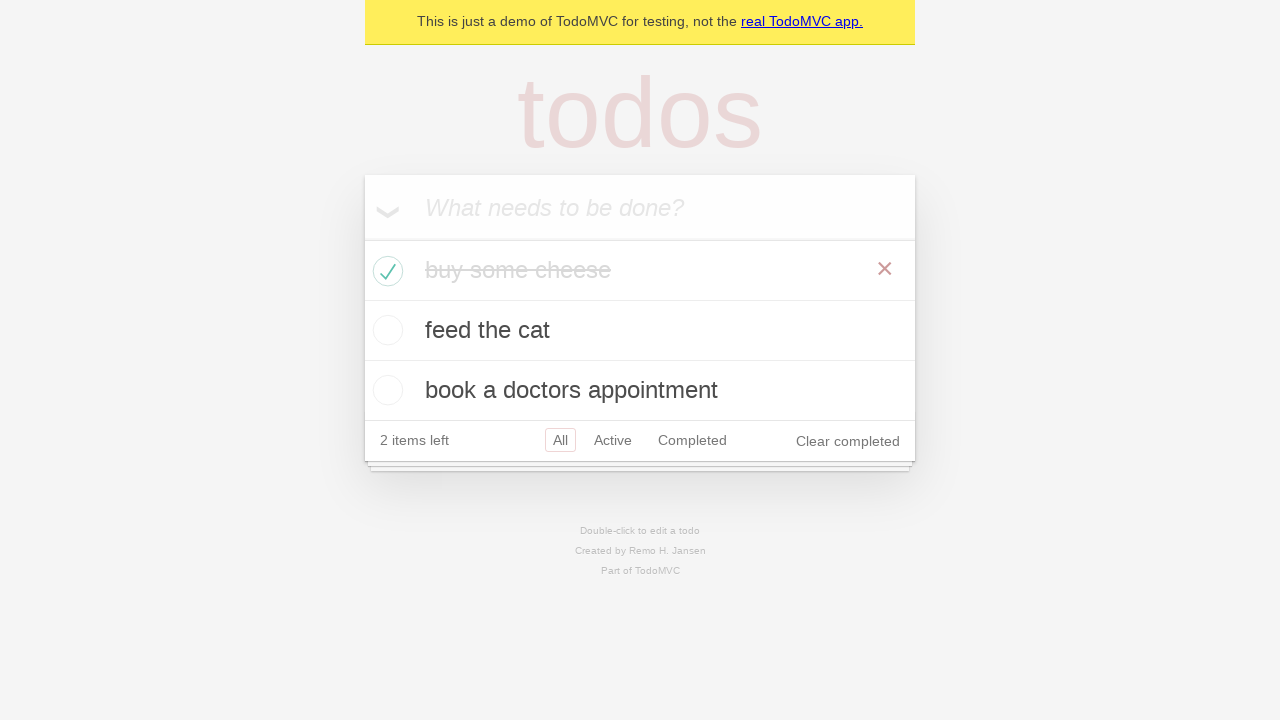